Opens a new tab by clicking a link and switches to the newly opened window

Starting URL: https://rahulshettyacademy.com/AutomationPractice/

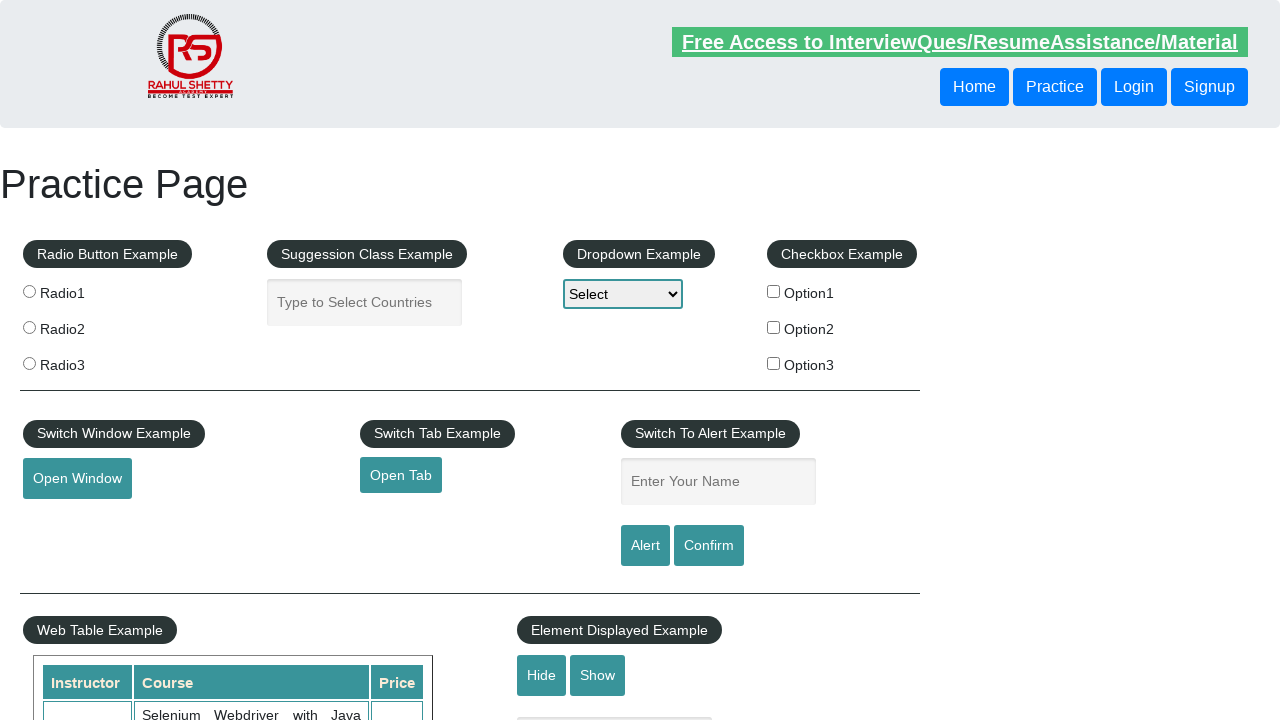

Clicked the 'Open Tab' link at (401, 475) on a#opentab
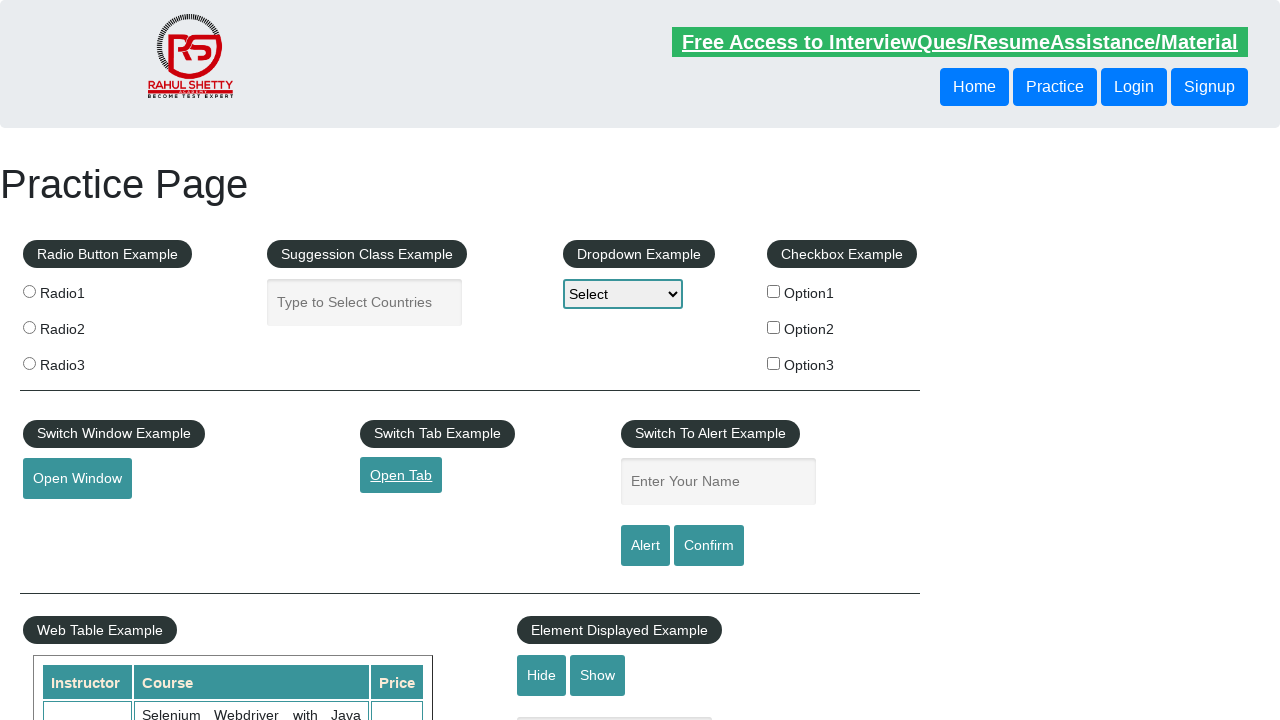

Clicked 'Open Tab' link and new page started opening at (401, 475) on a#opentab
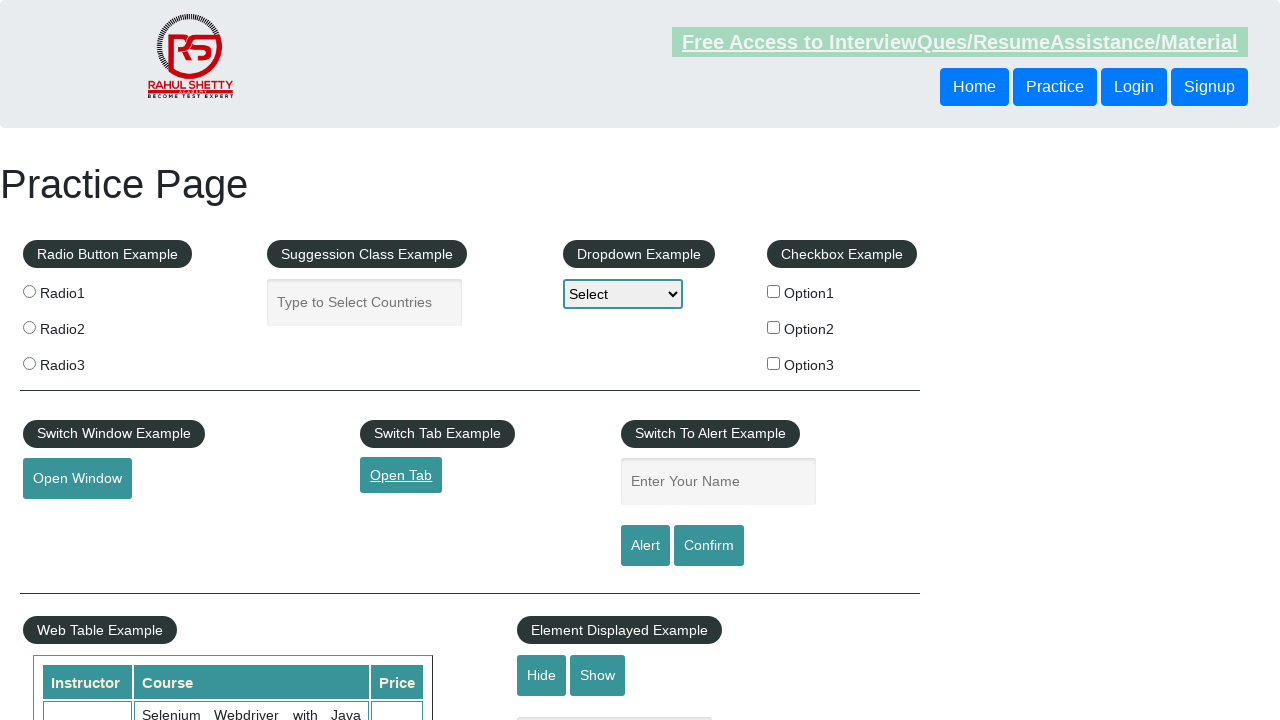

Switched to newly opened tab
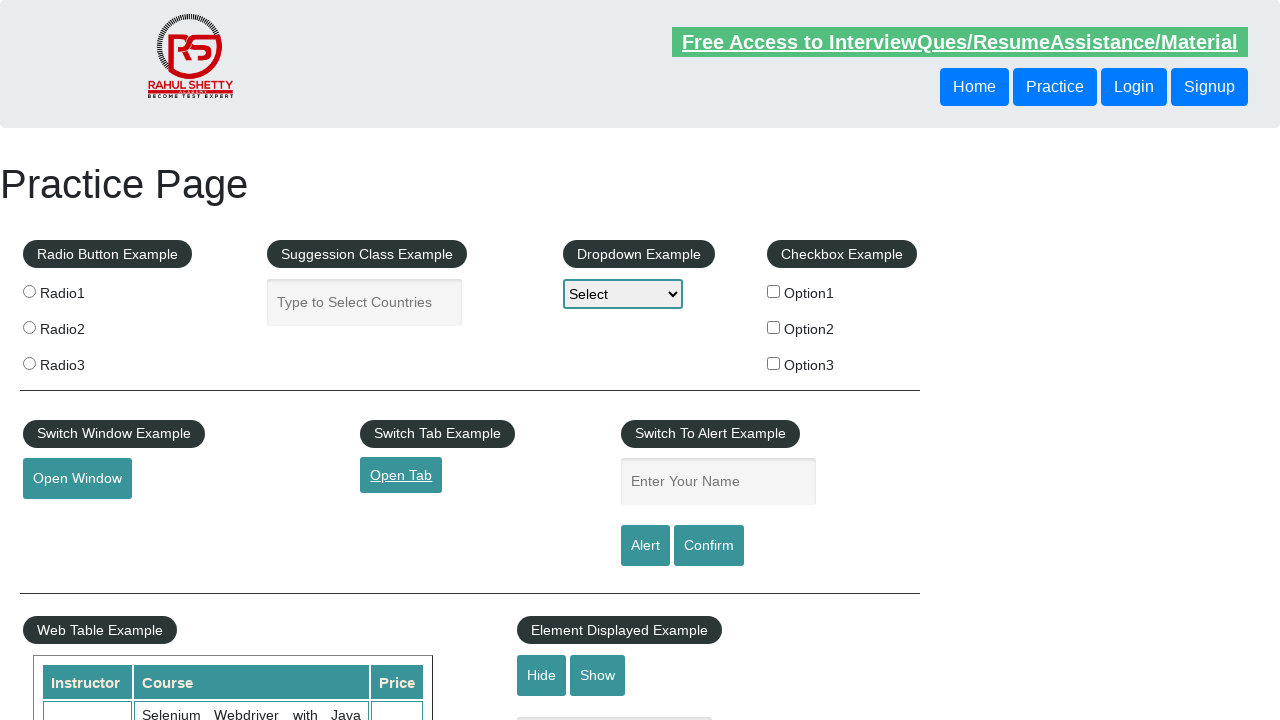

New page finished loading
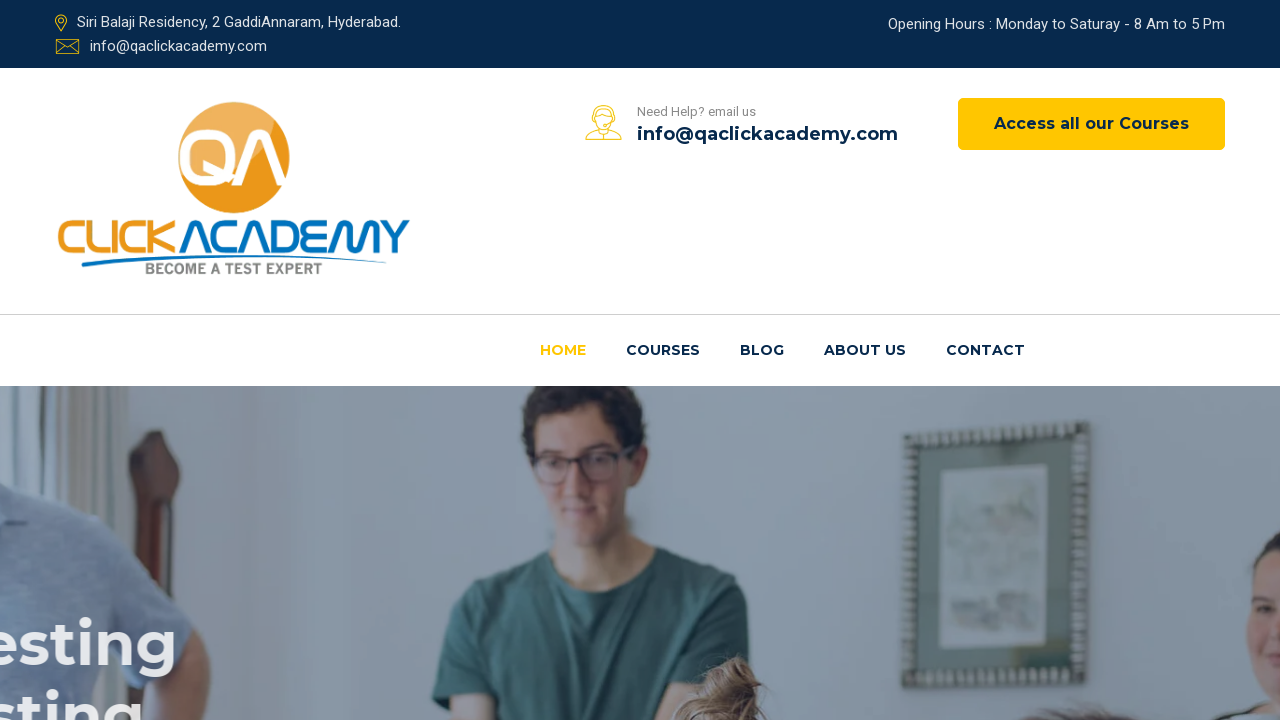

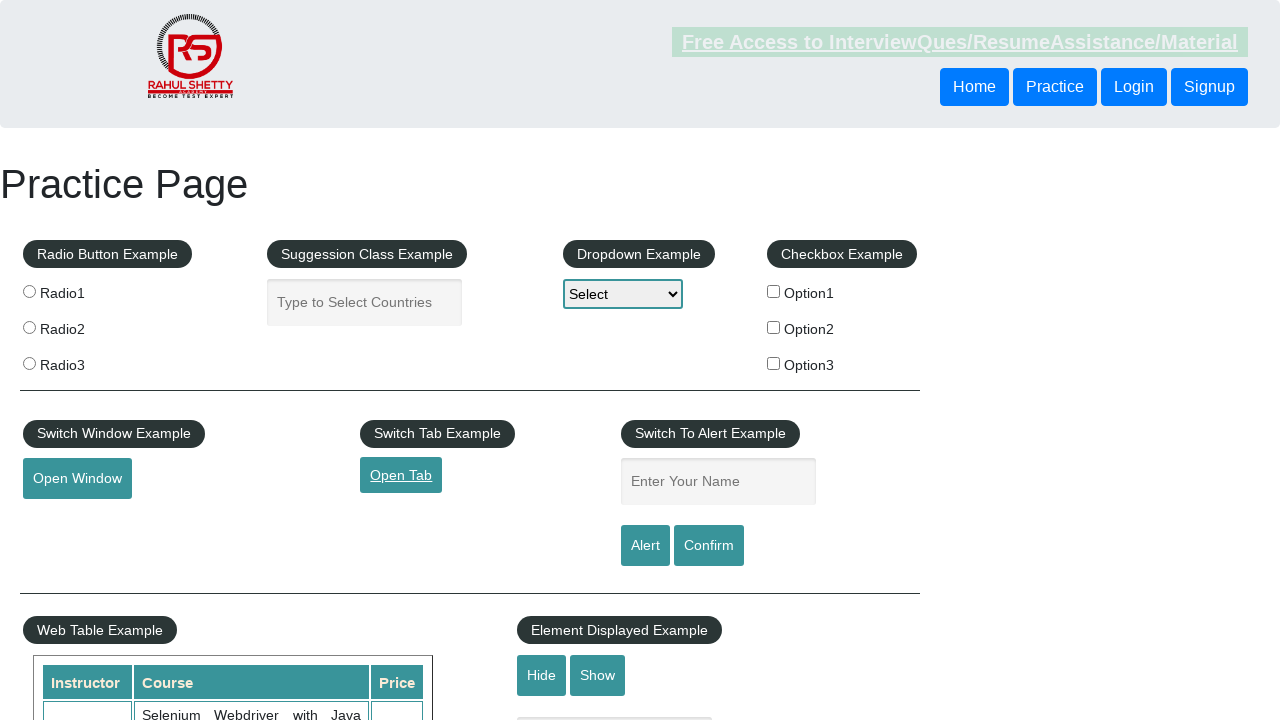